Tests dynamic content loading by clicking Start button and verifying "Hello World!" text appears after loading completes

Starting URL: https://automationfc.github.io/dynamic-loading/

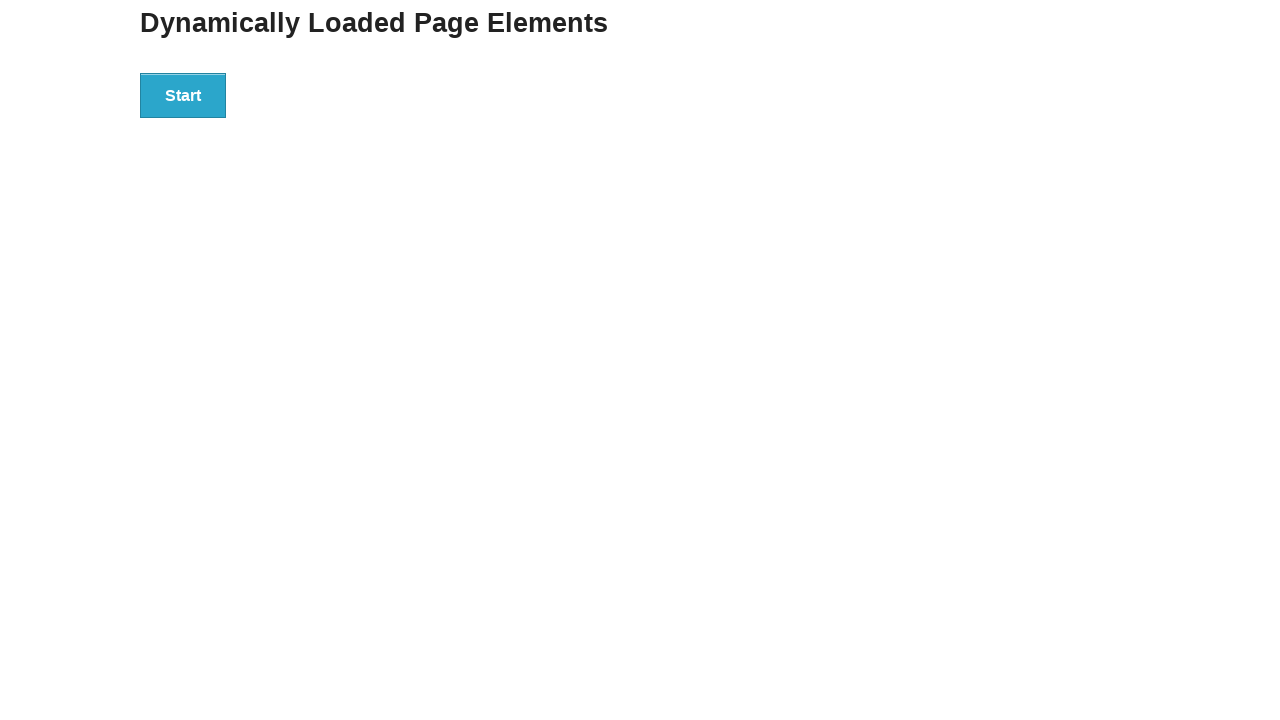

Clicked the Start button to begin dynamic loading at (183, 95) on xpath=//button[text()='Start']
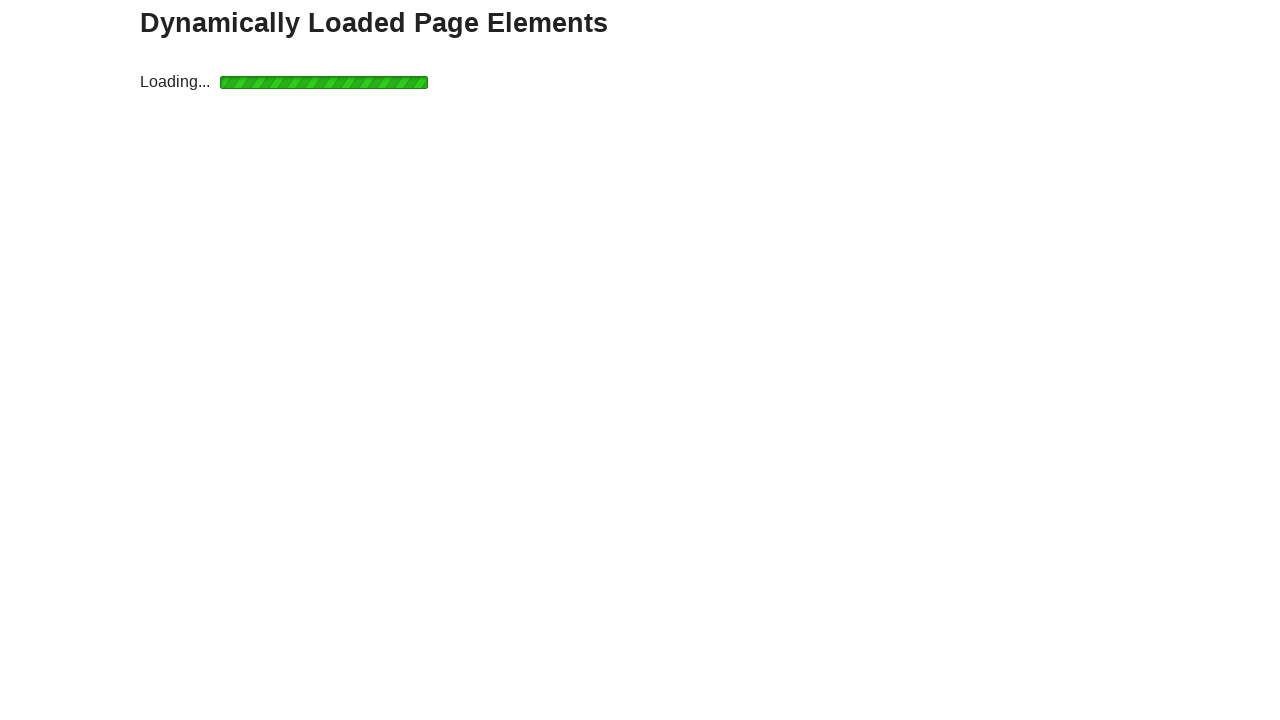

Waited for Hello World text element to load
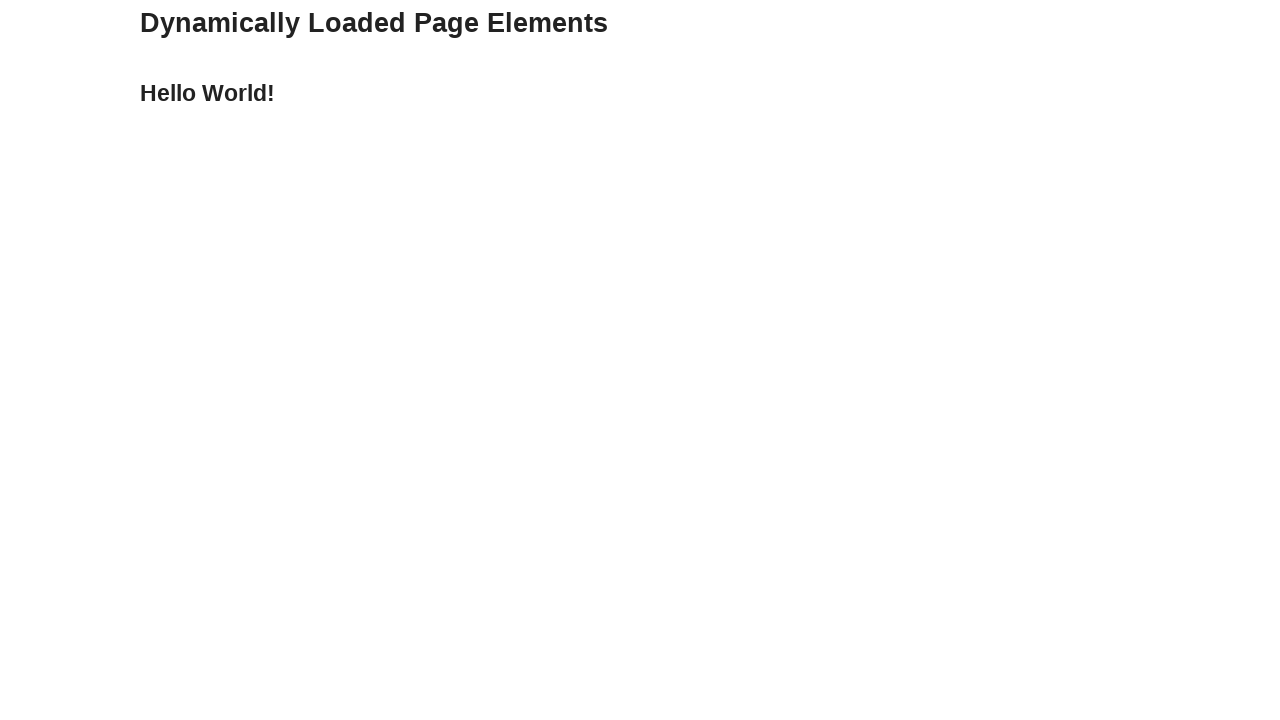

Retrieved text content from h4 element
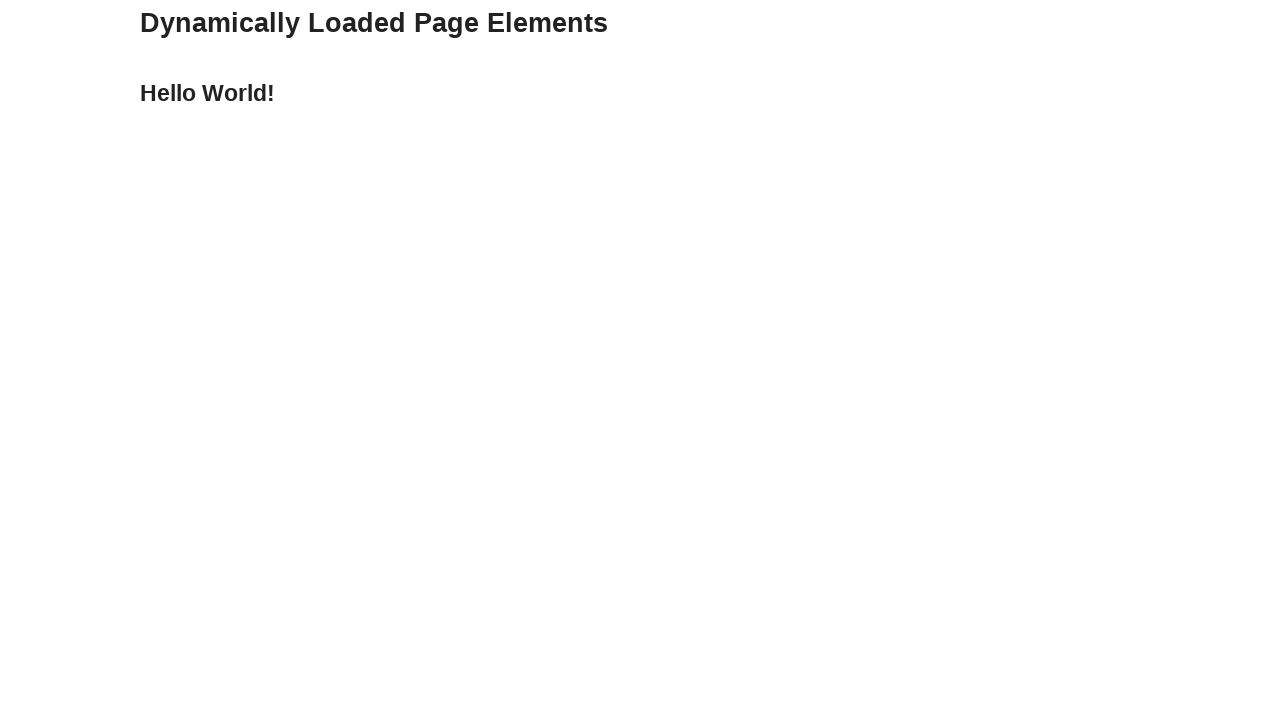

Verified that 'Hello World!' text appeared as expected
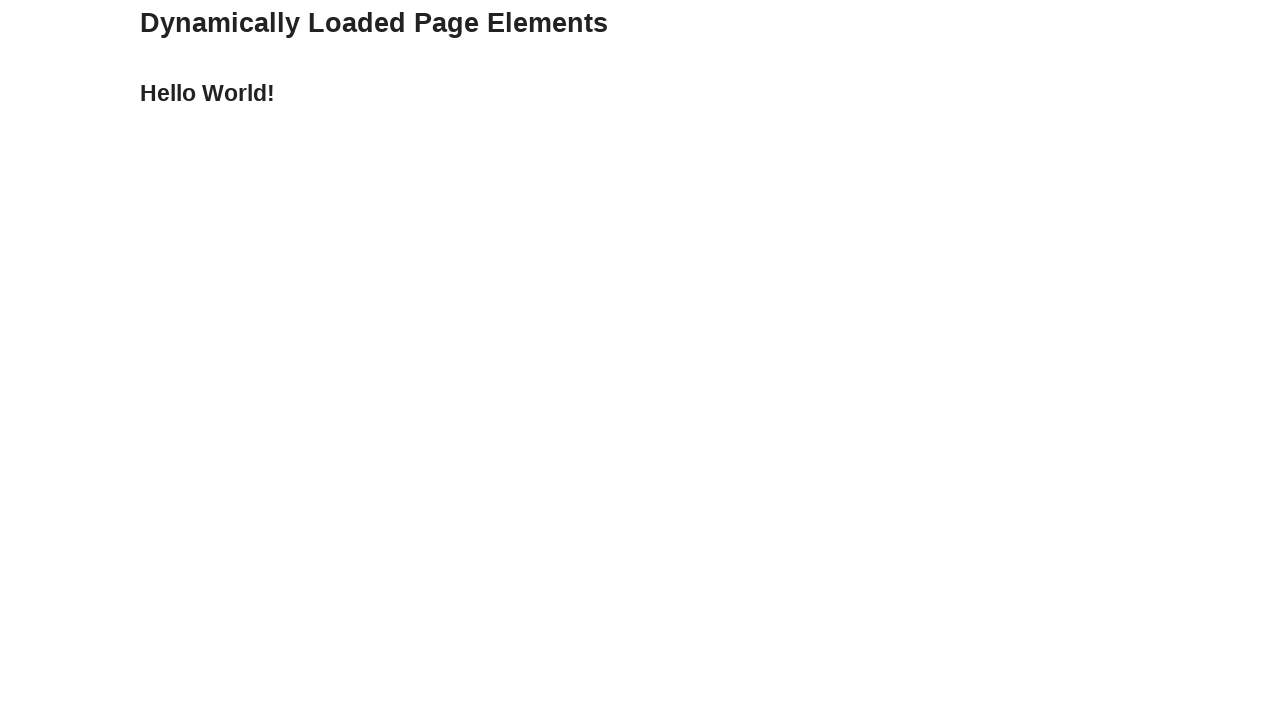

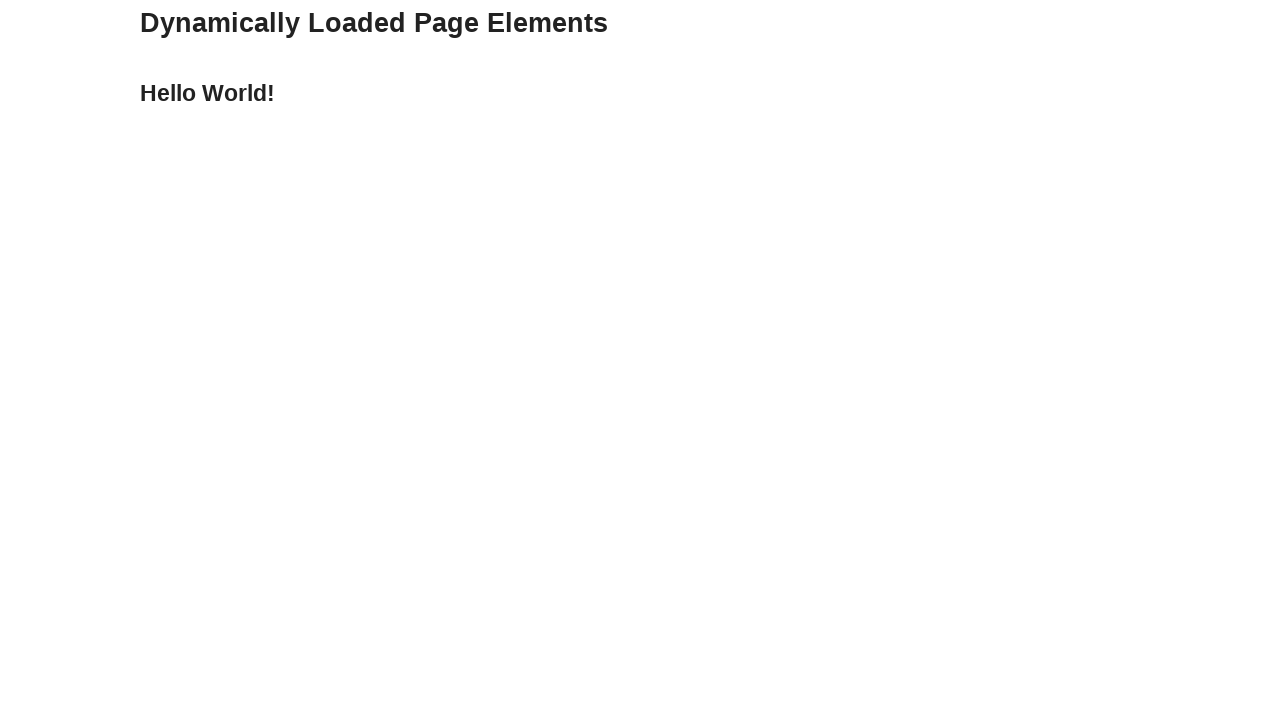